Tests dynamic loading functionality by clicking on Example 1 (hidden element on page), starting the loading process, and waiting for the hidden element to become visible

Starting URL: http://the-internet.herokuapp.com/dynamic_loading

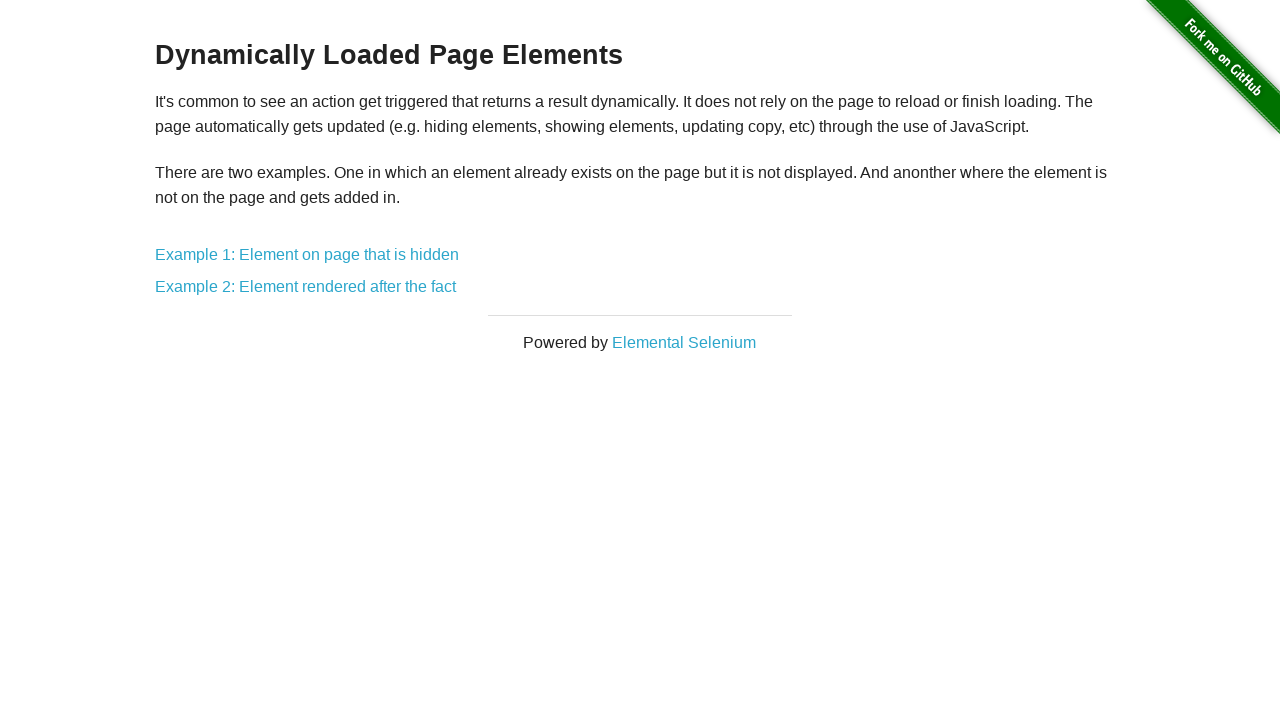

Clicked on Example 1 link to navigate to hidden element test at (307, 255) on text=Example 1: Element on page that is hidden
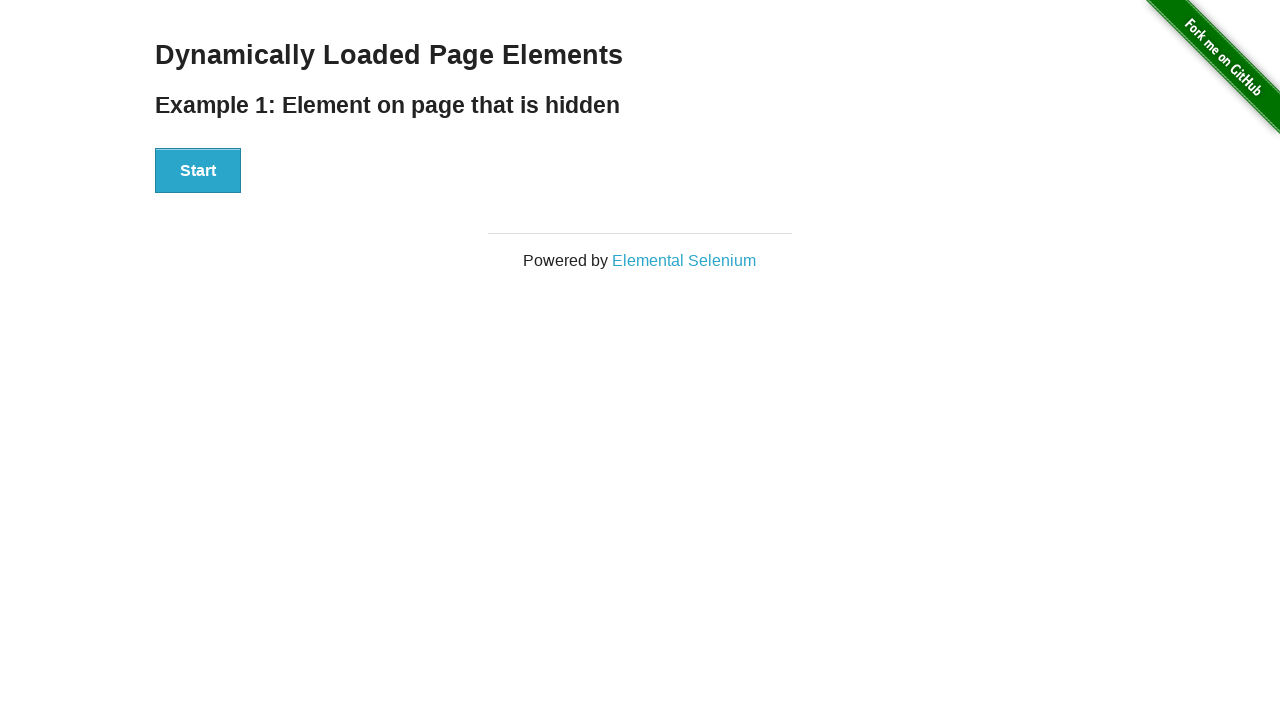

Clicked Start button to initiate dynamic loading process at (198, 171) on .example #start button
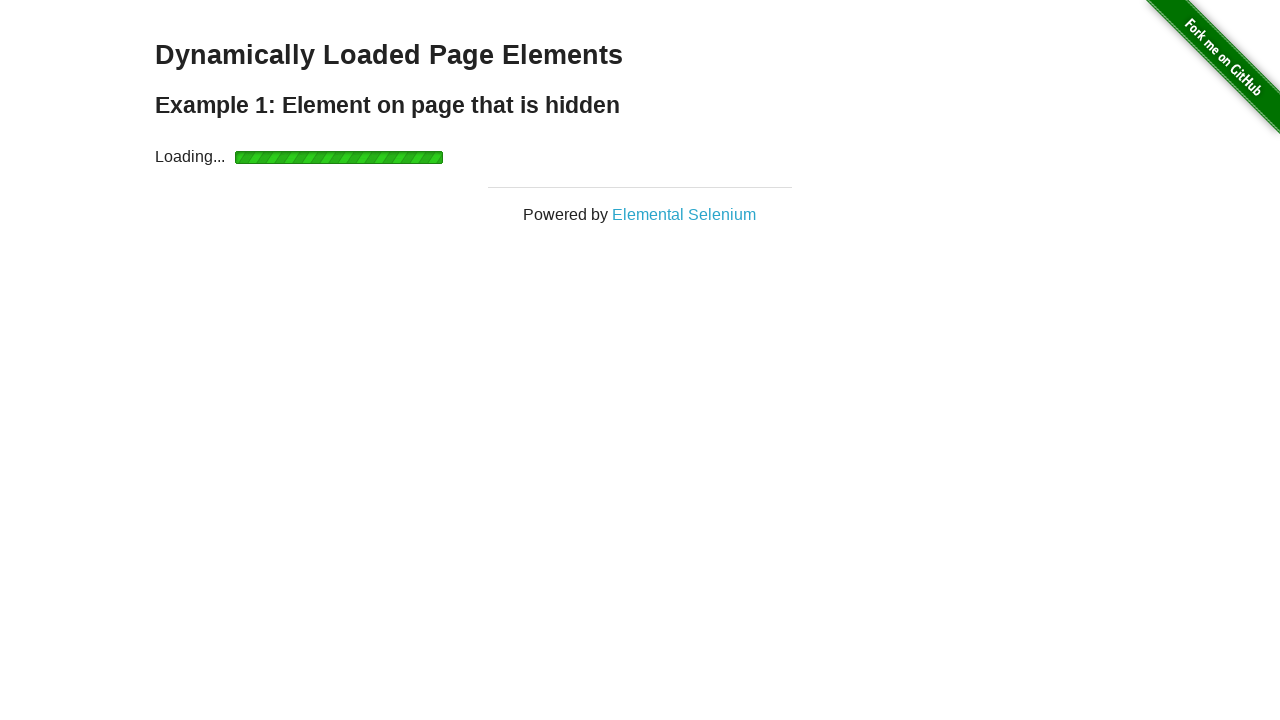

Waited for hidden element to become visible after loading completed
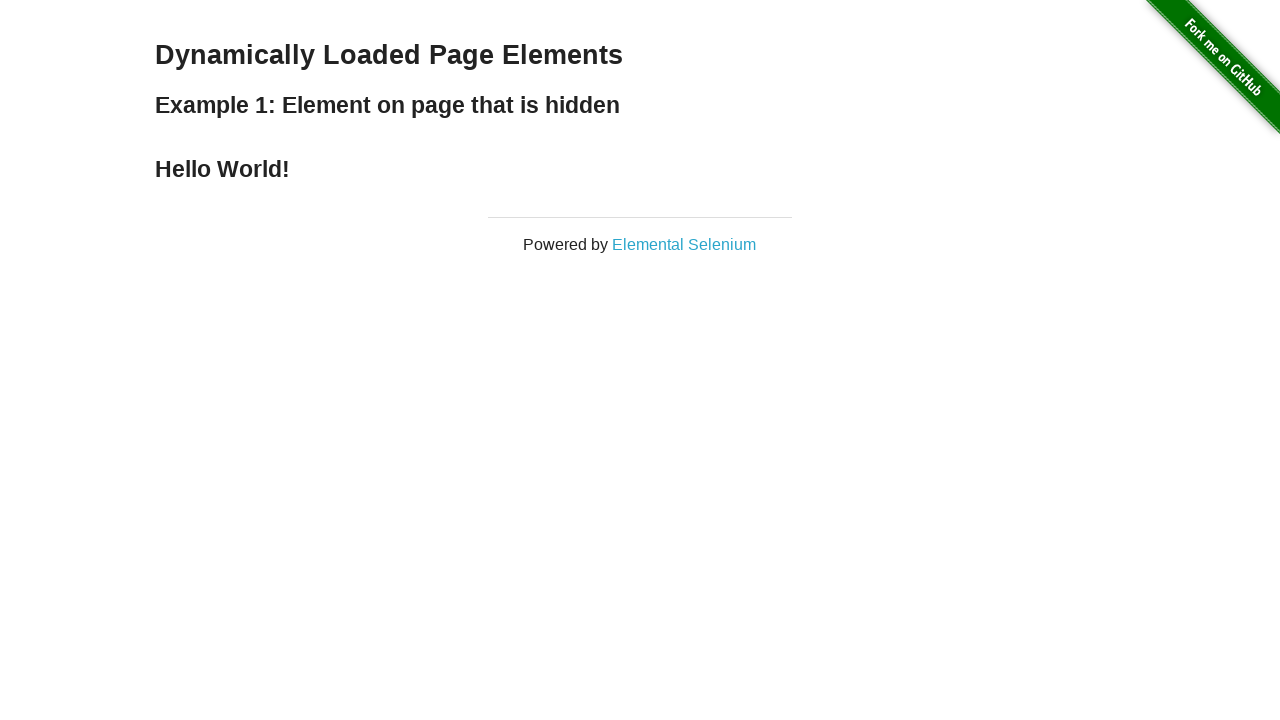

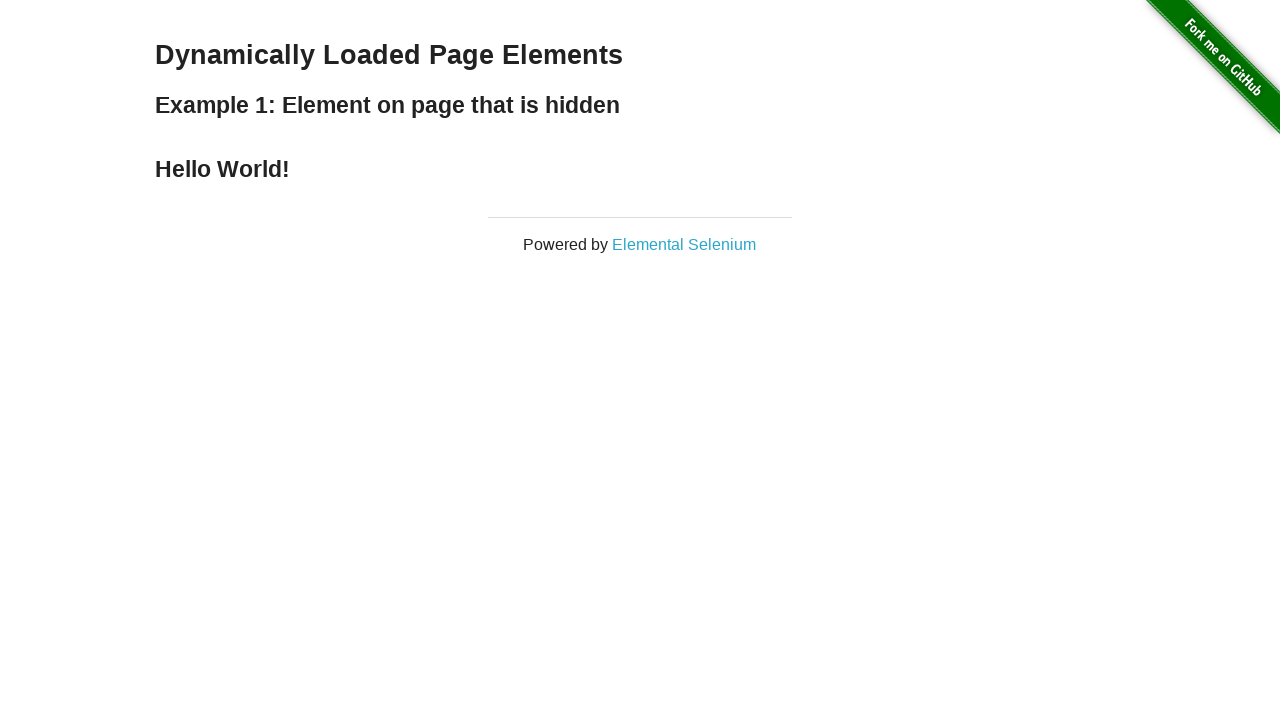